Navigates to Flipkart e-commerce website and verifies the page loads successfully

Starting URL: https://www.flipkart.com/

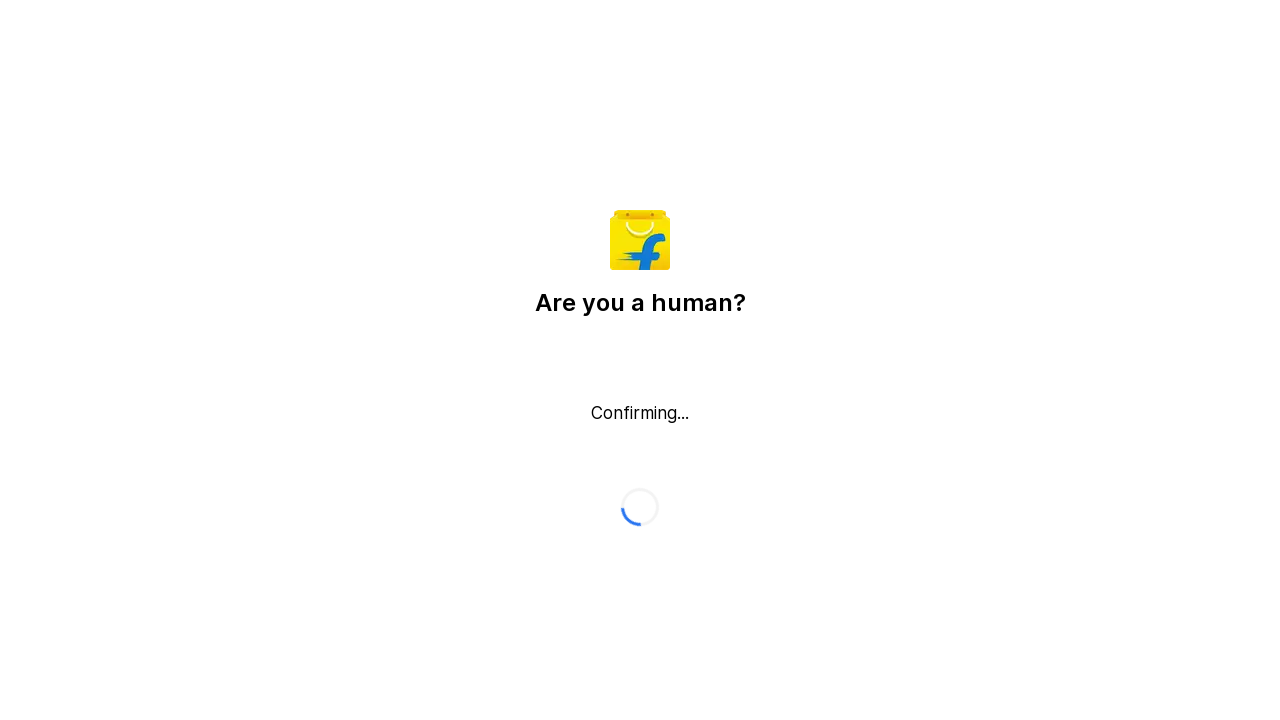

Flipkart page DOM content loaded successfully
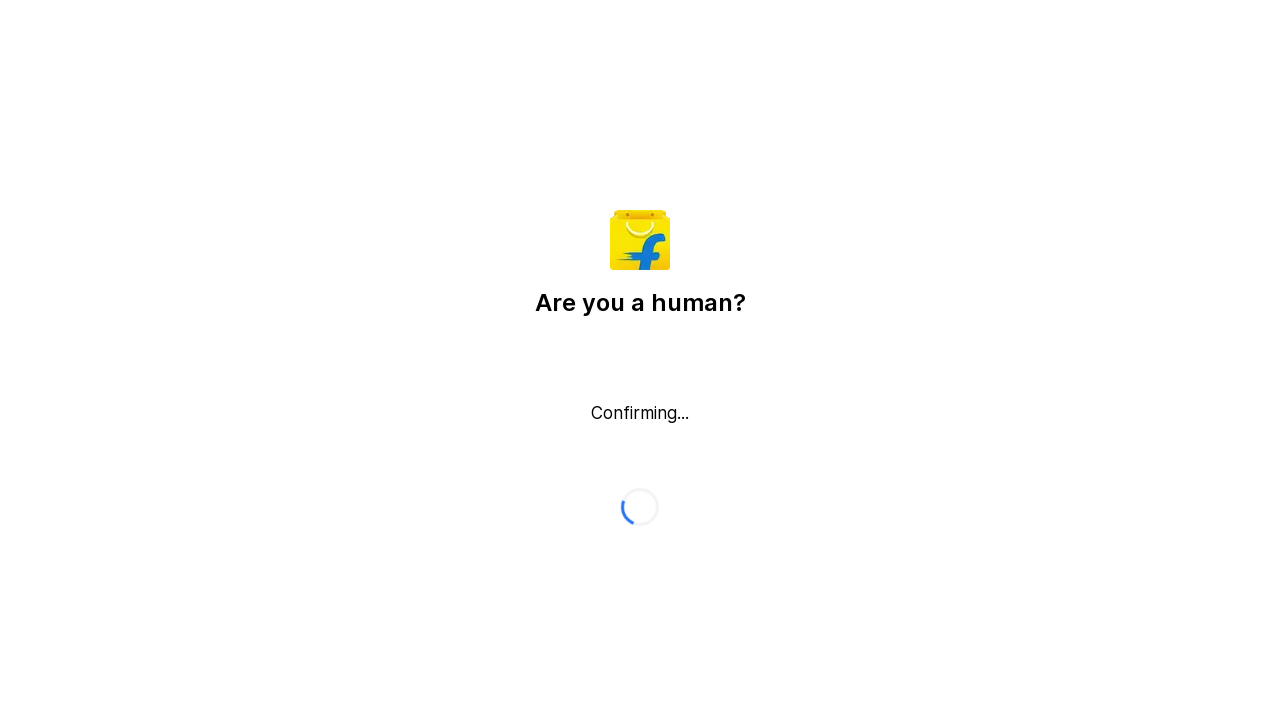

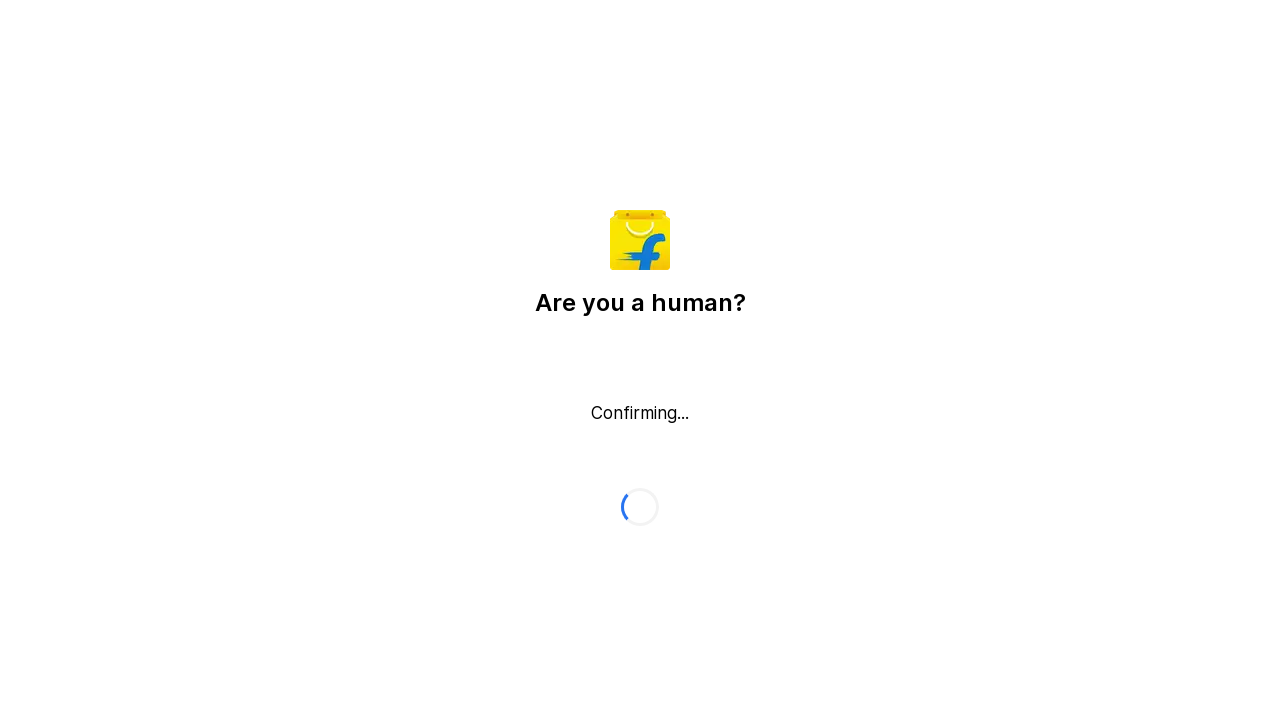